Tests text box form by filling in name, email, current address, and permanent address fields, then submits and verifies the output matches the input values.

Starting URL: https://demoqa.com/text-box

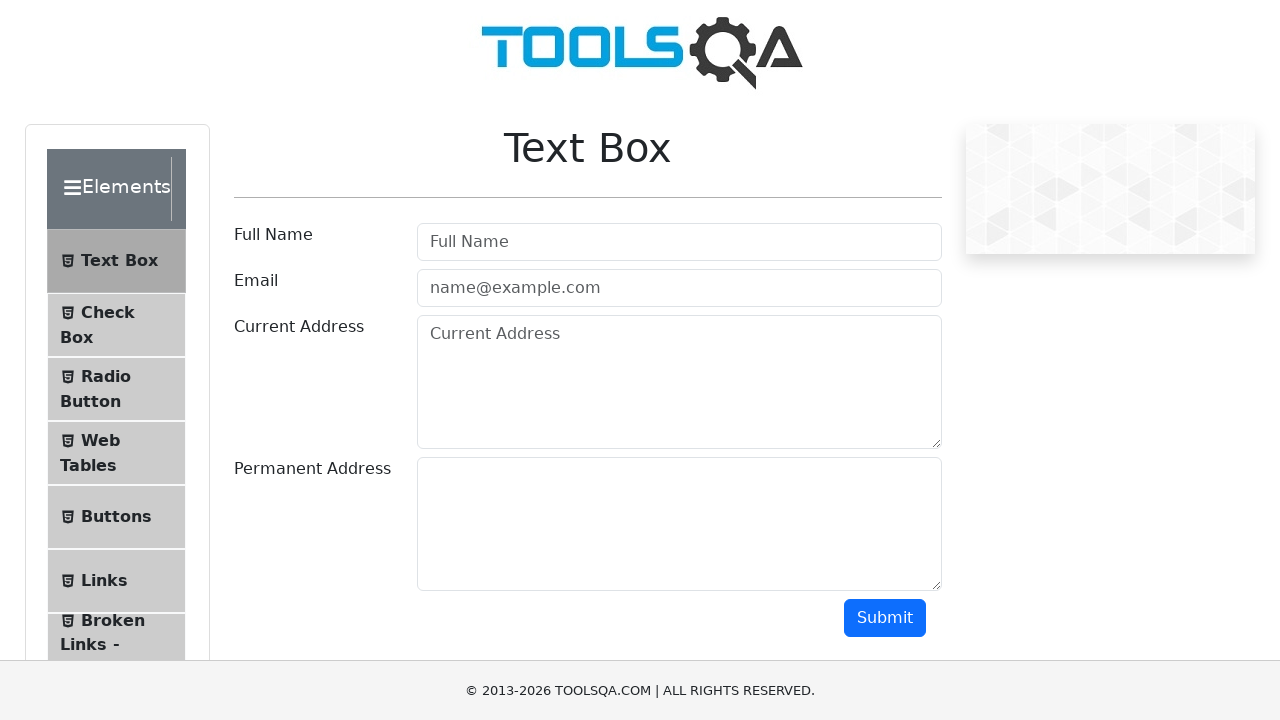

Filled name field with 'Carlos André Trigueiro Noronha Santanna' on #userName
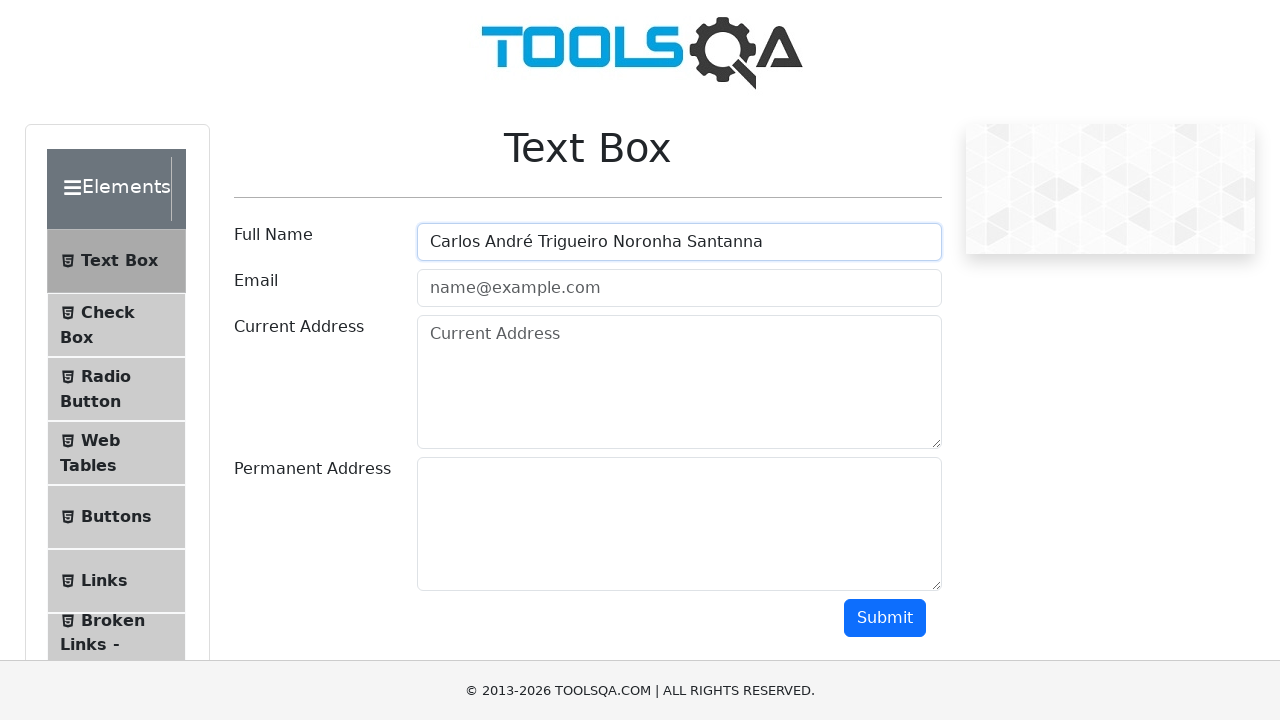

Filled email field with 'carlosanoronha@hotmail.com' on #userEmail
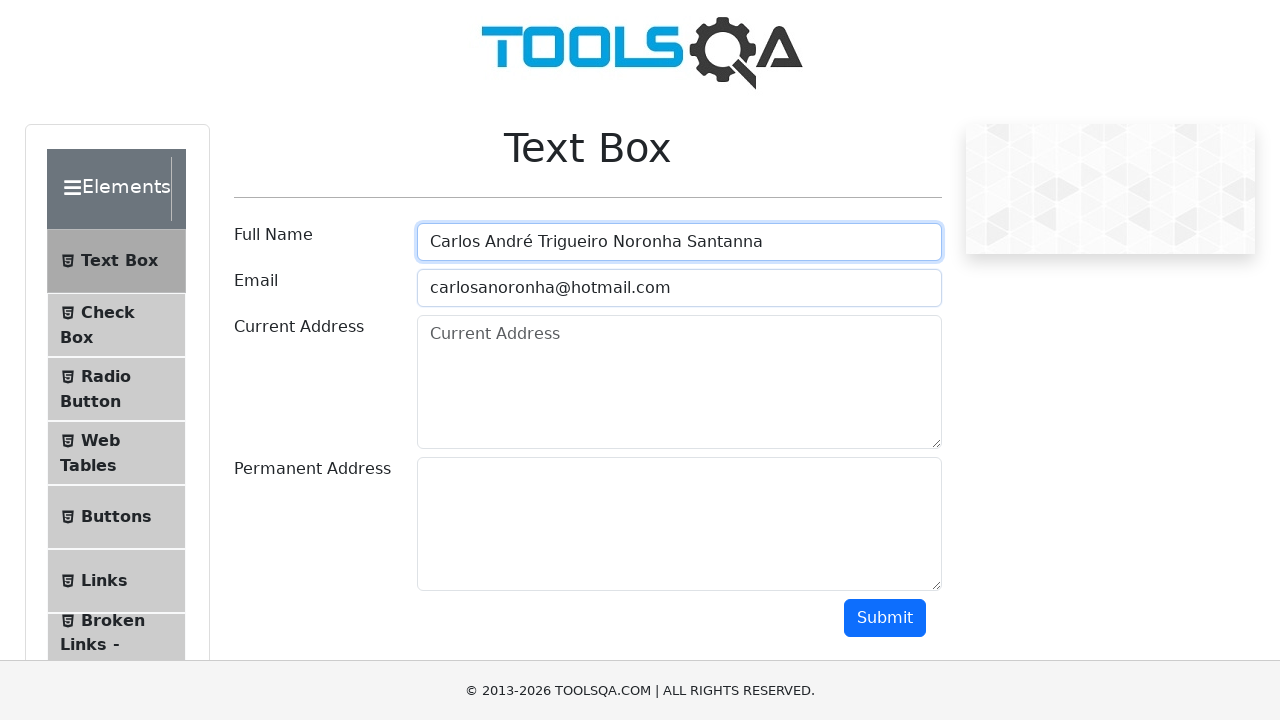

Filled current address field with 'Rua Farmamceutico Reinaldo Pfau' on #currentAddress
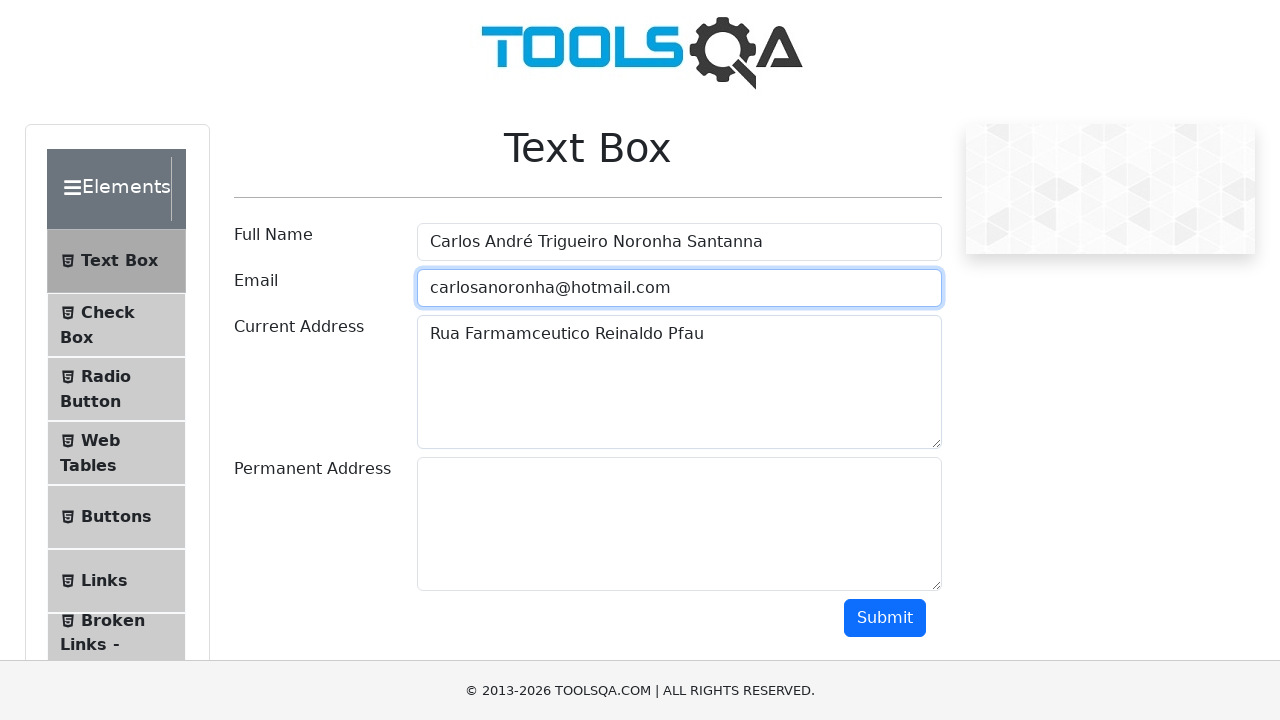

Filled permanent address field with 'Rua Van Erven' on #permanentAddress
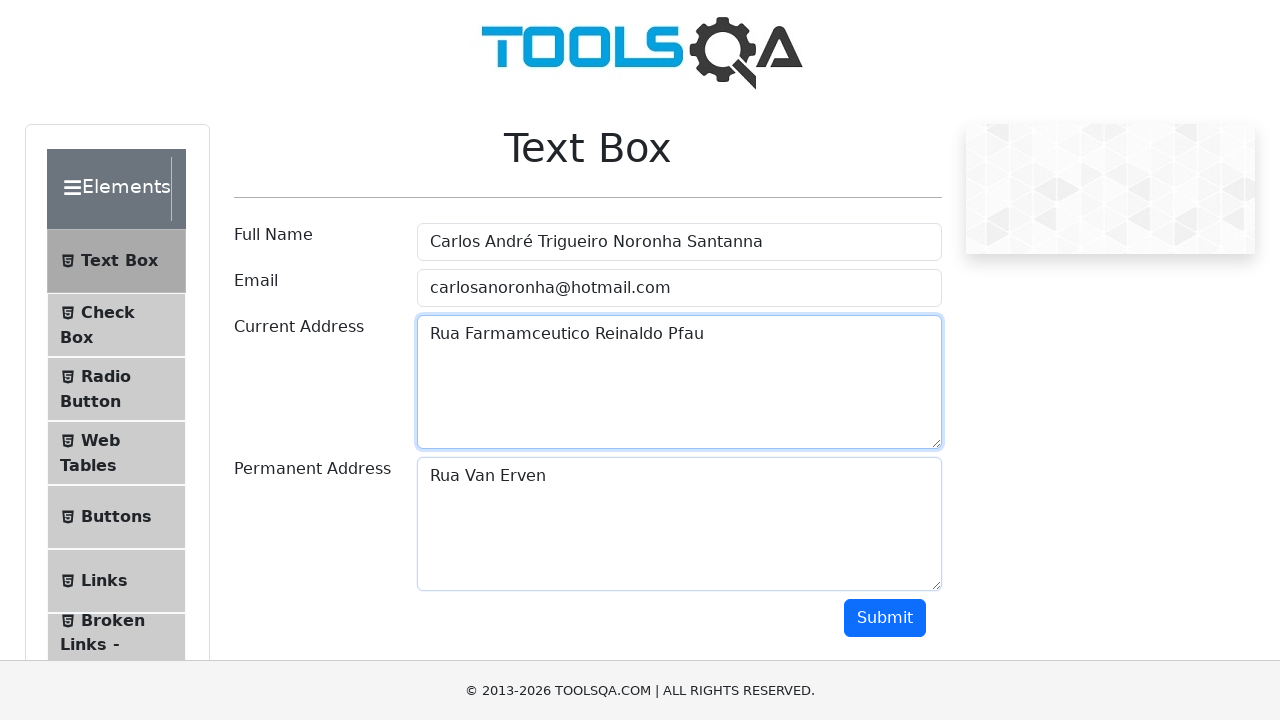

Clicked submit button to submit form at (885, 618) on #userForm #submit
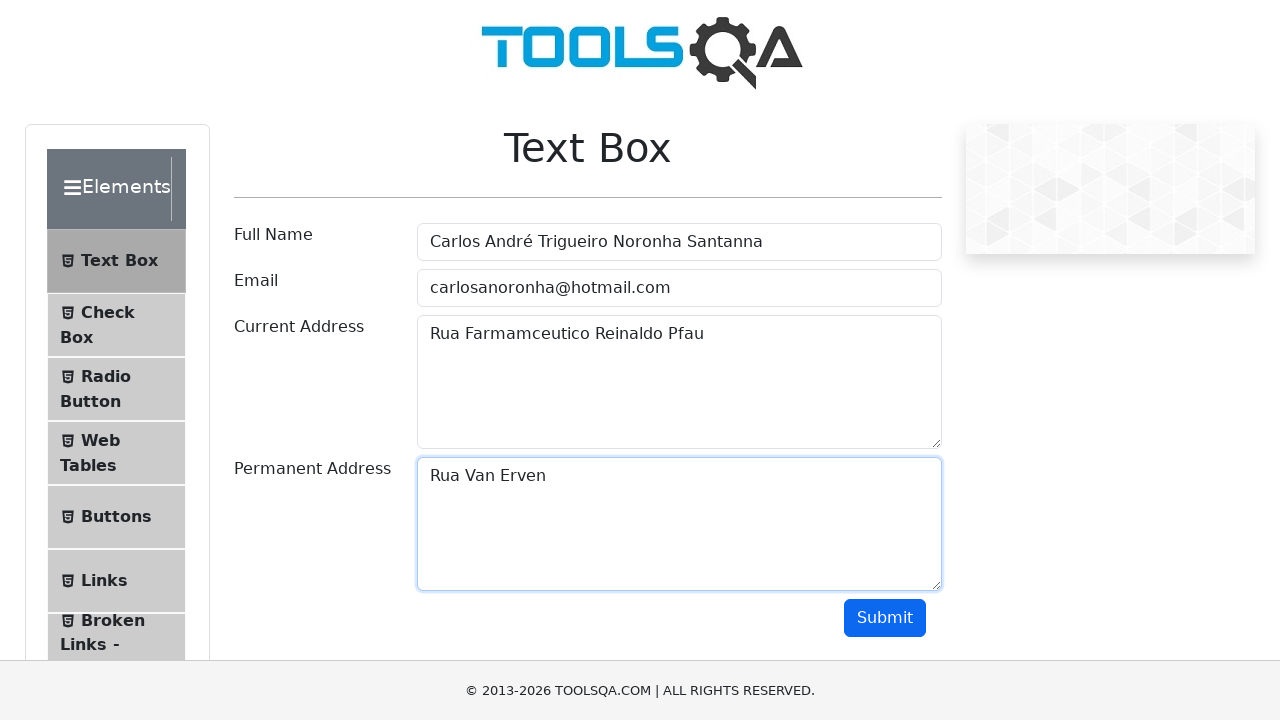

Form output appeared with name field visible
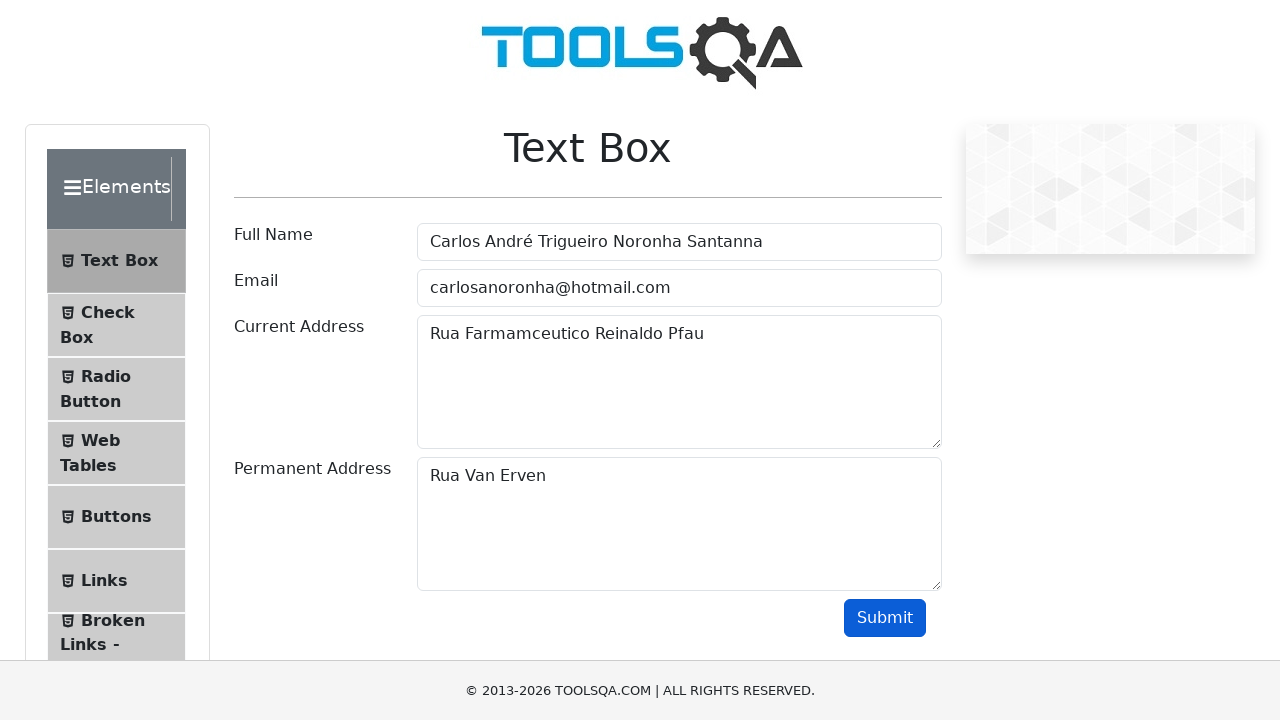

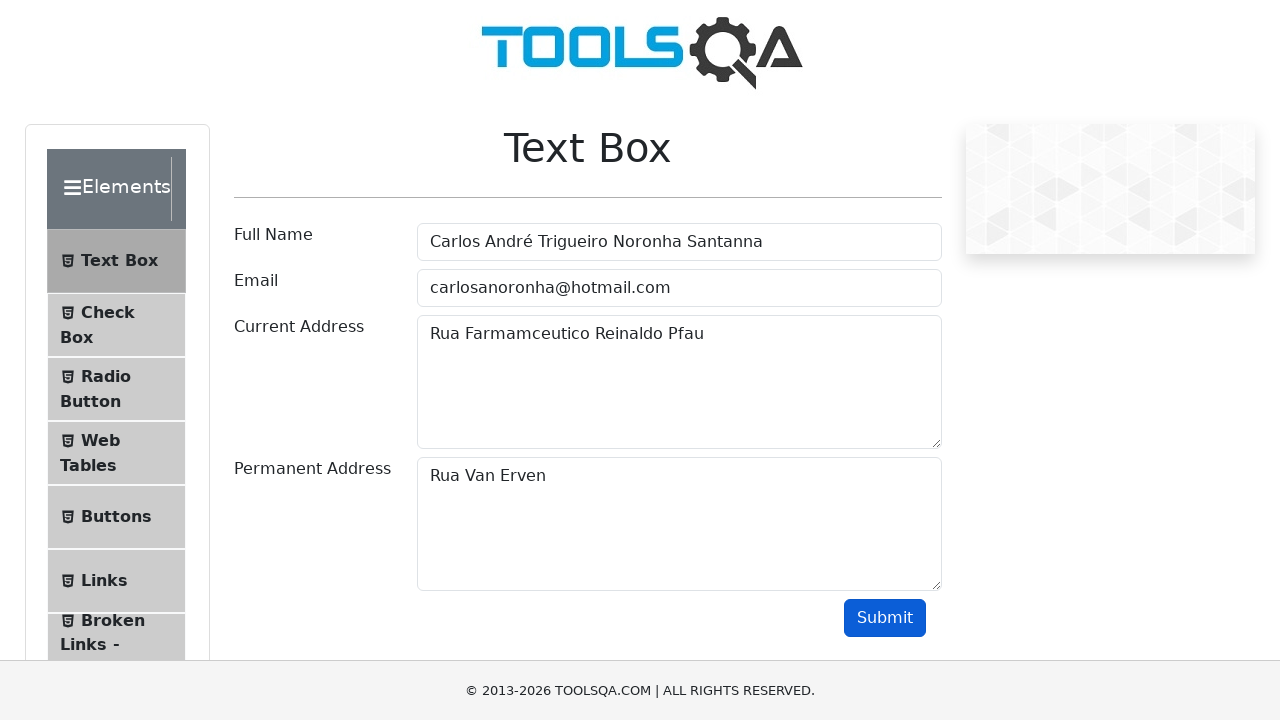